Navigates to the Heroku test app's windows page and maximizes the browser window. This is a basic browser launch test.

Starting URL: https://the-internet.herokuapp.com/windows

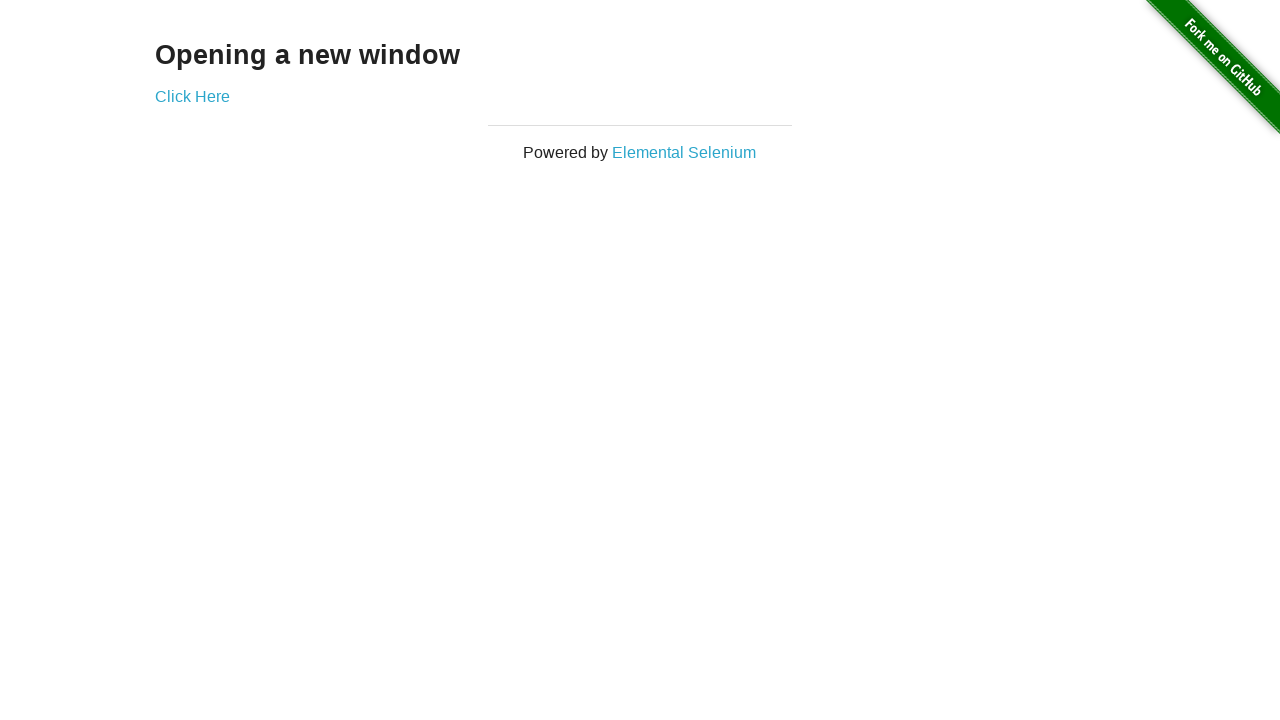

Maximized browser window to 1920x1080
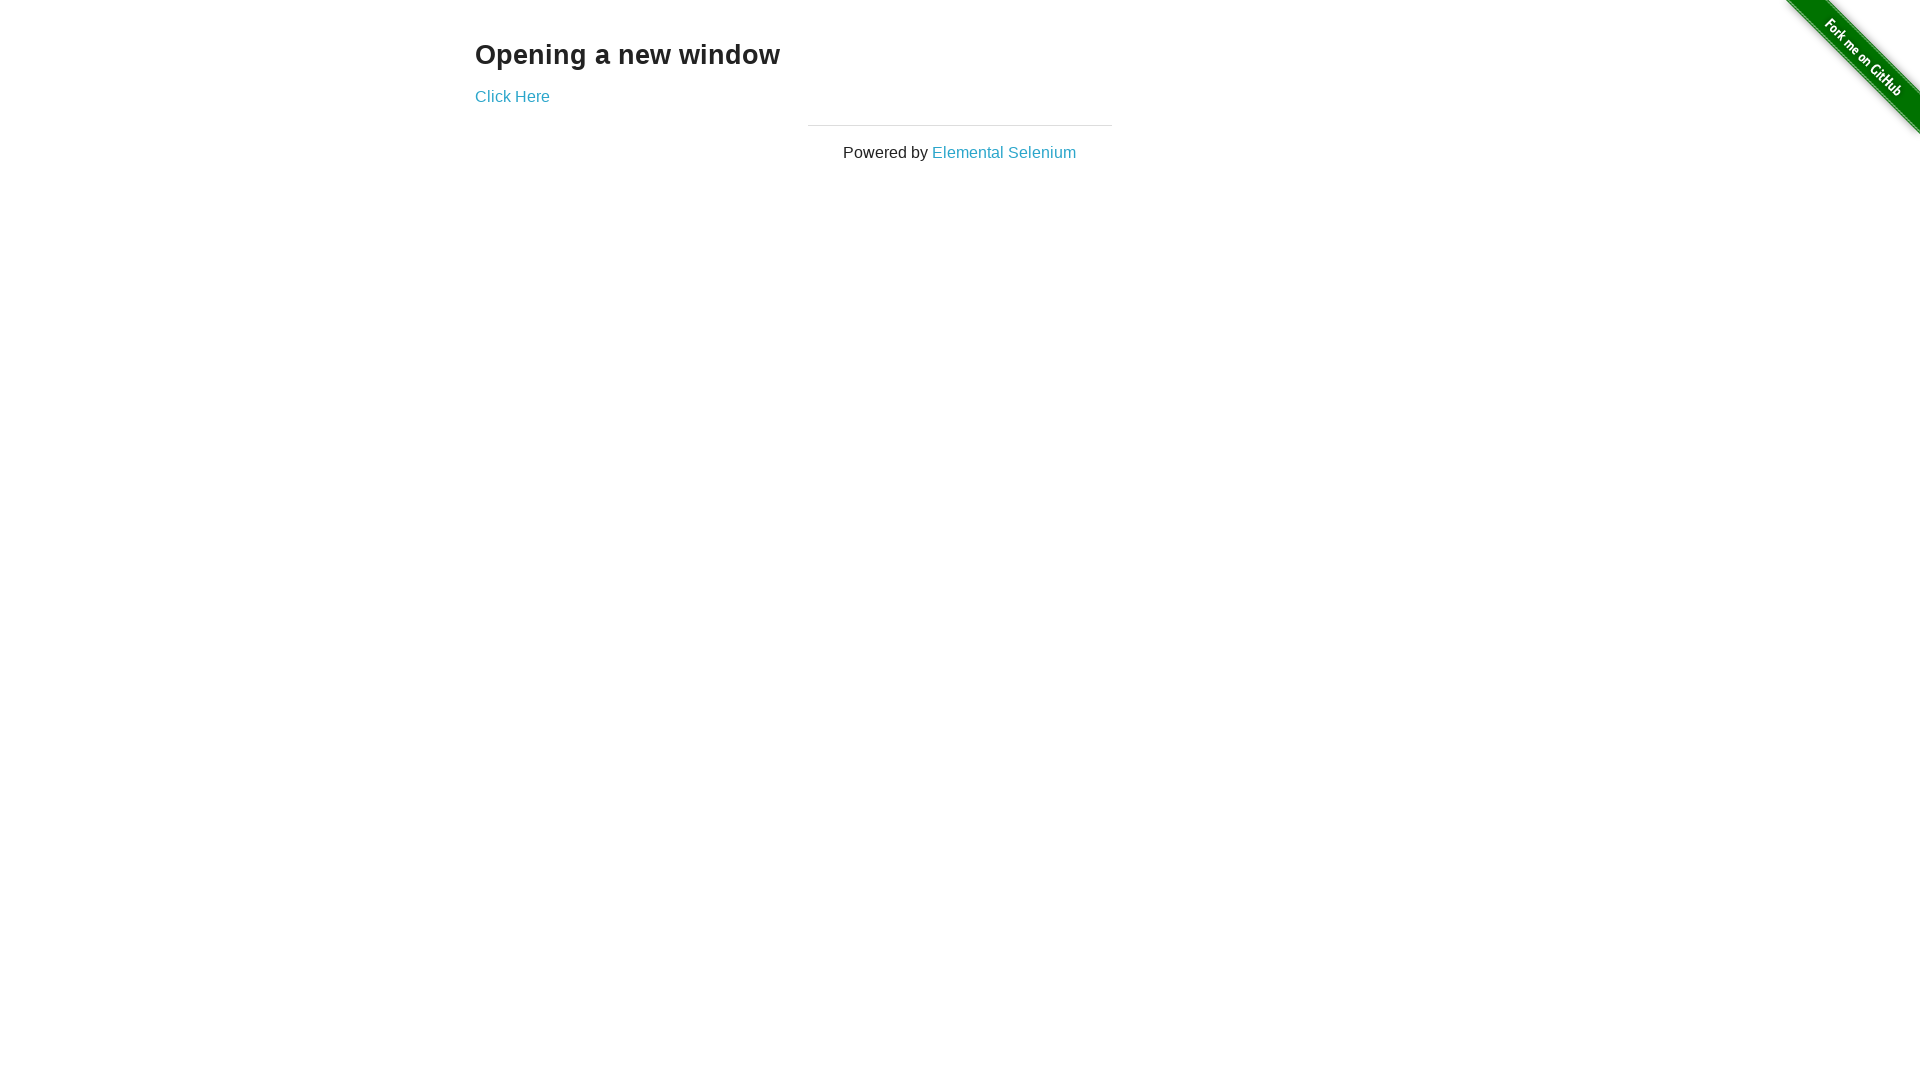

Page content loaded and h3 element became visible
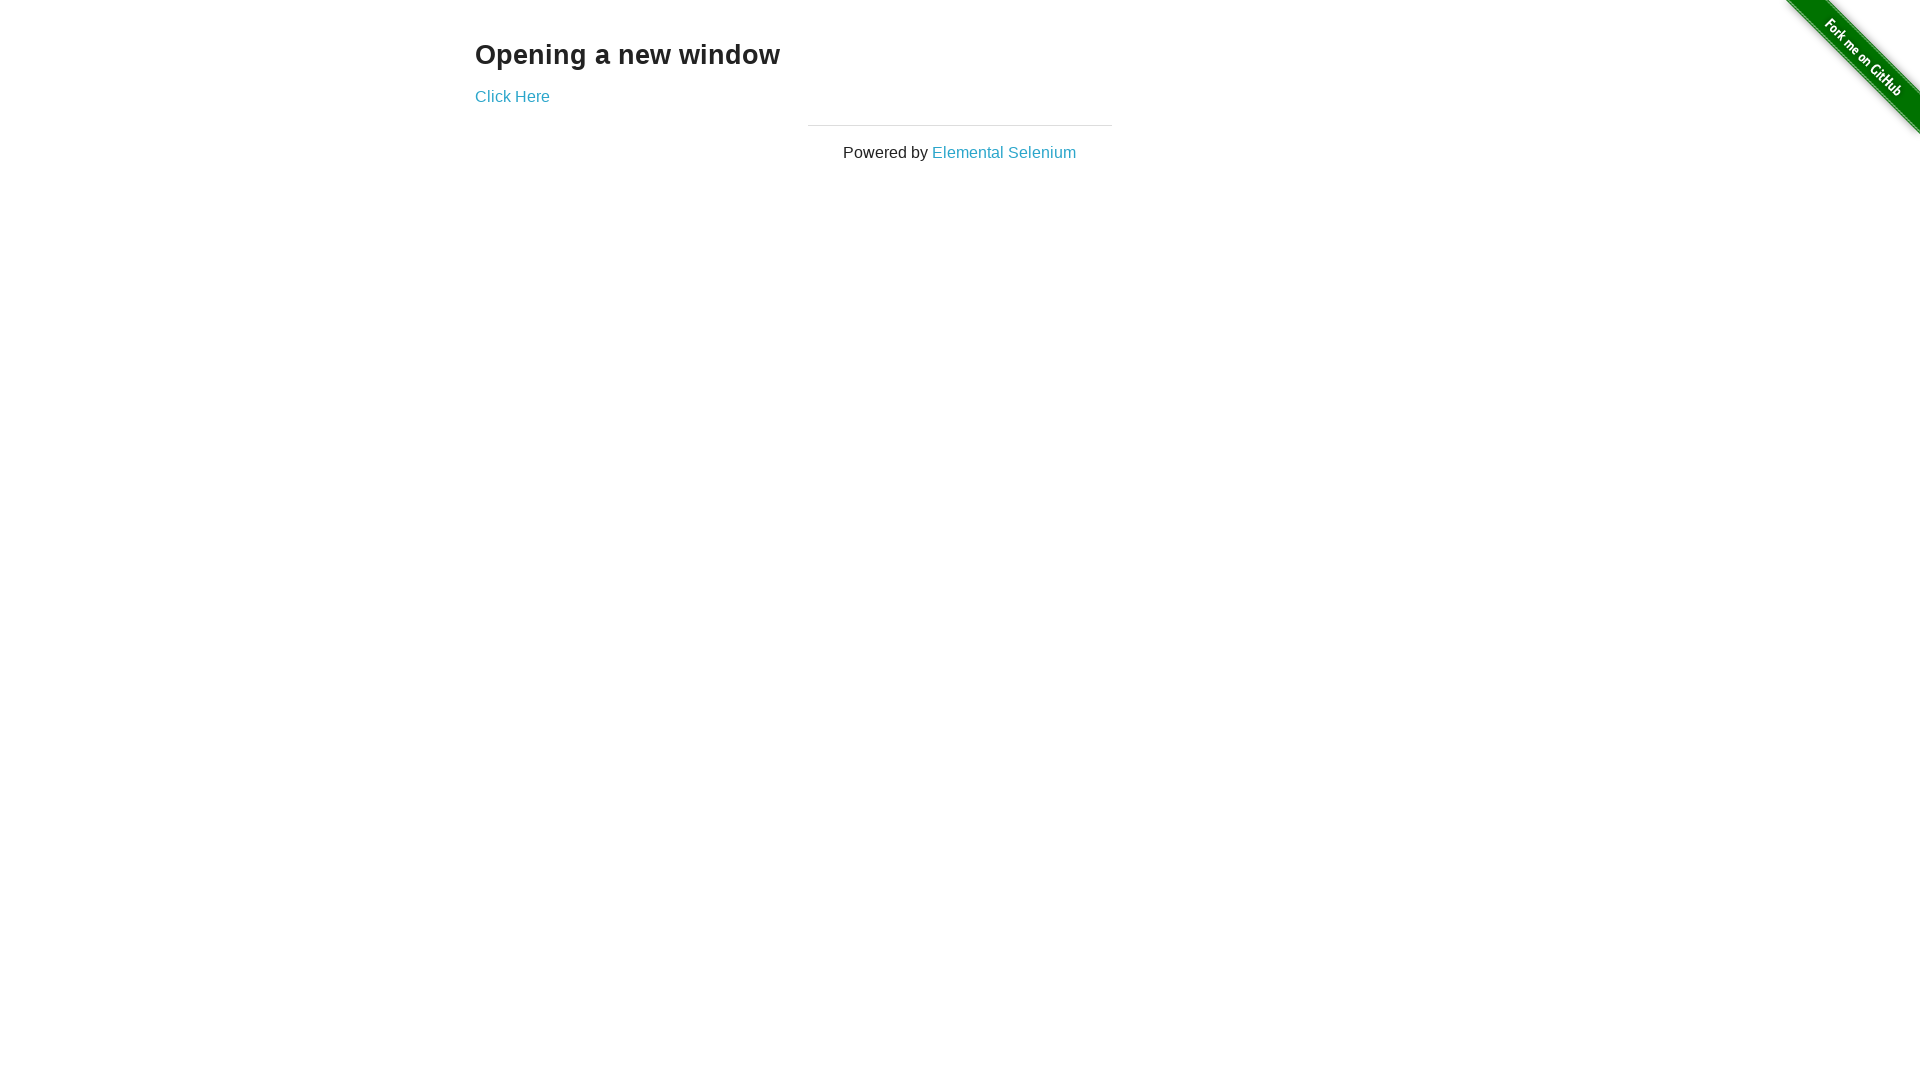

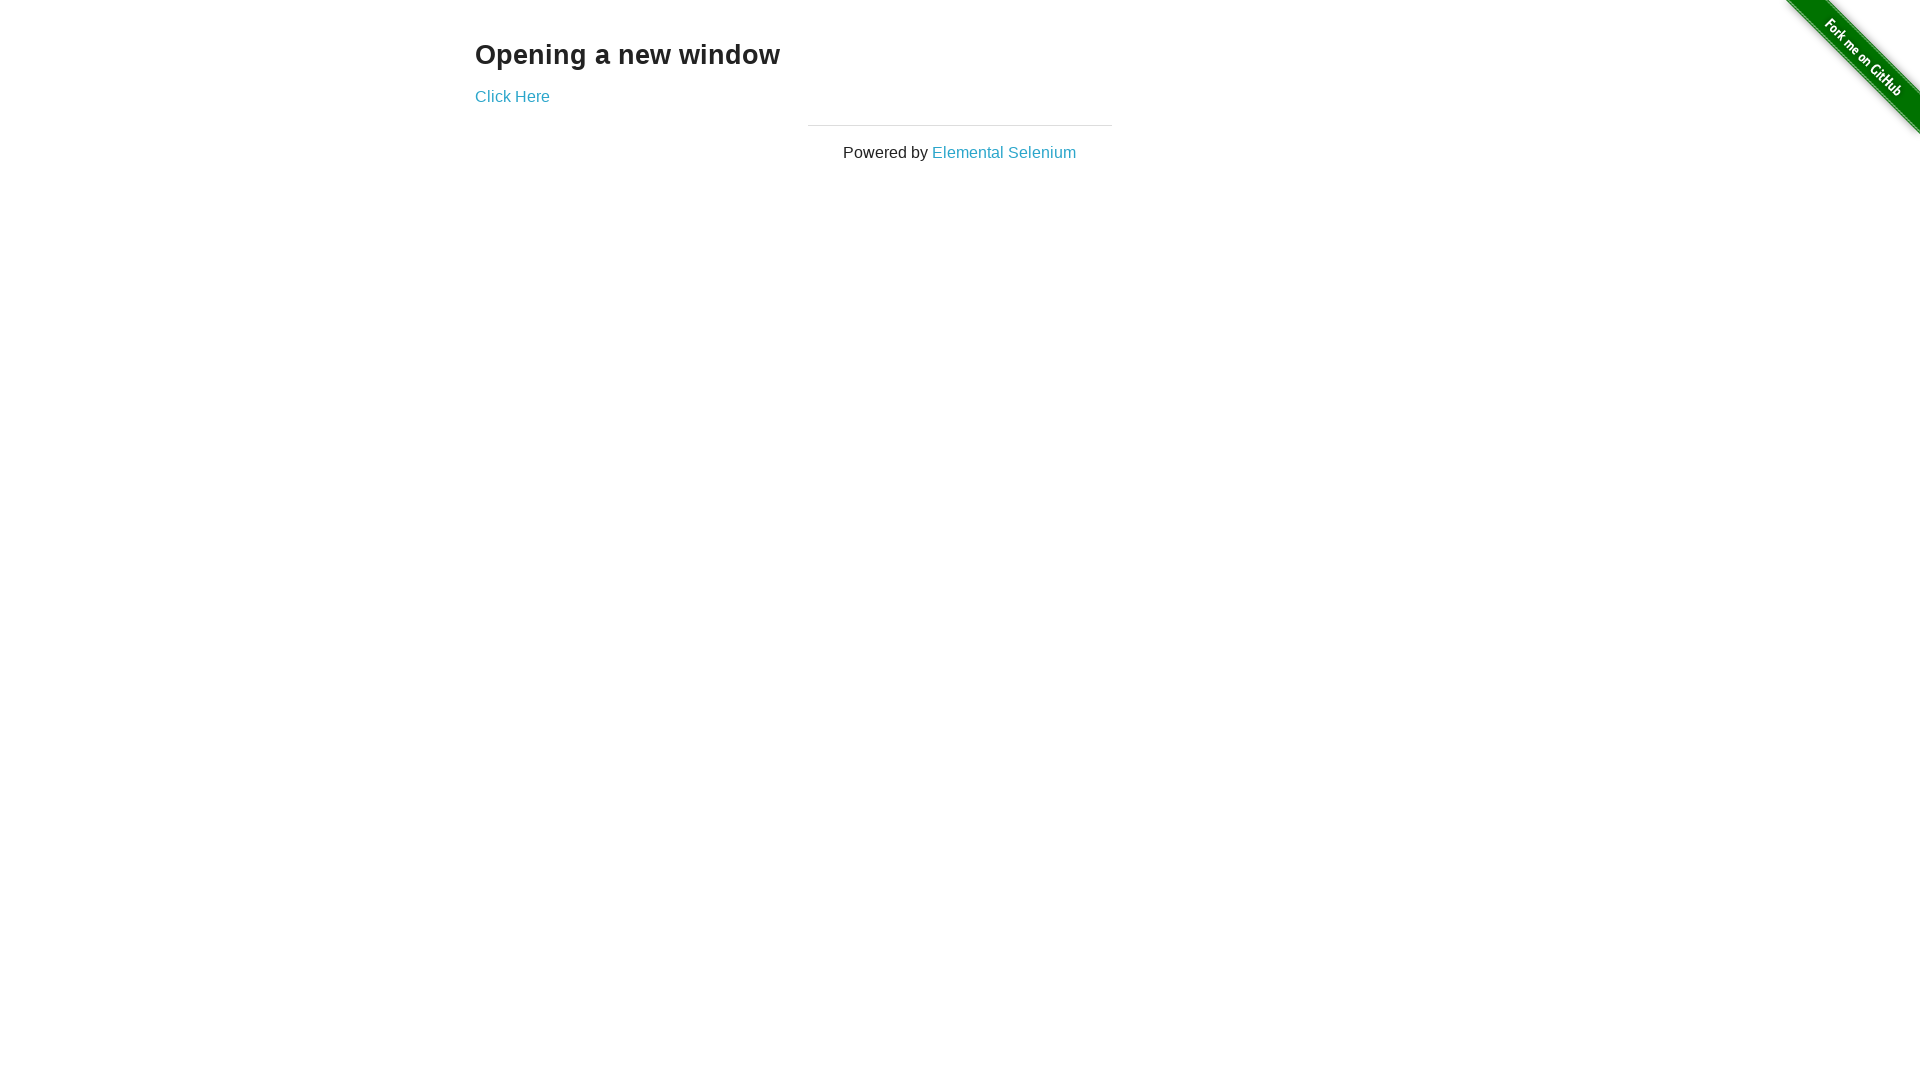